Fills out a text box form with user information and submits it

Starting URL: http://85.192.34.140:8081/

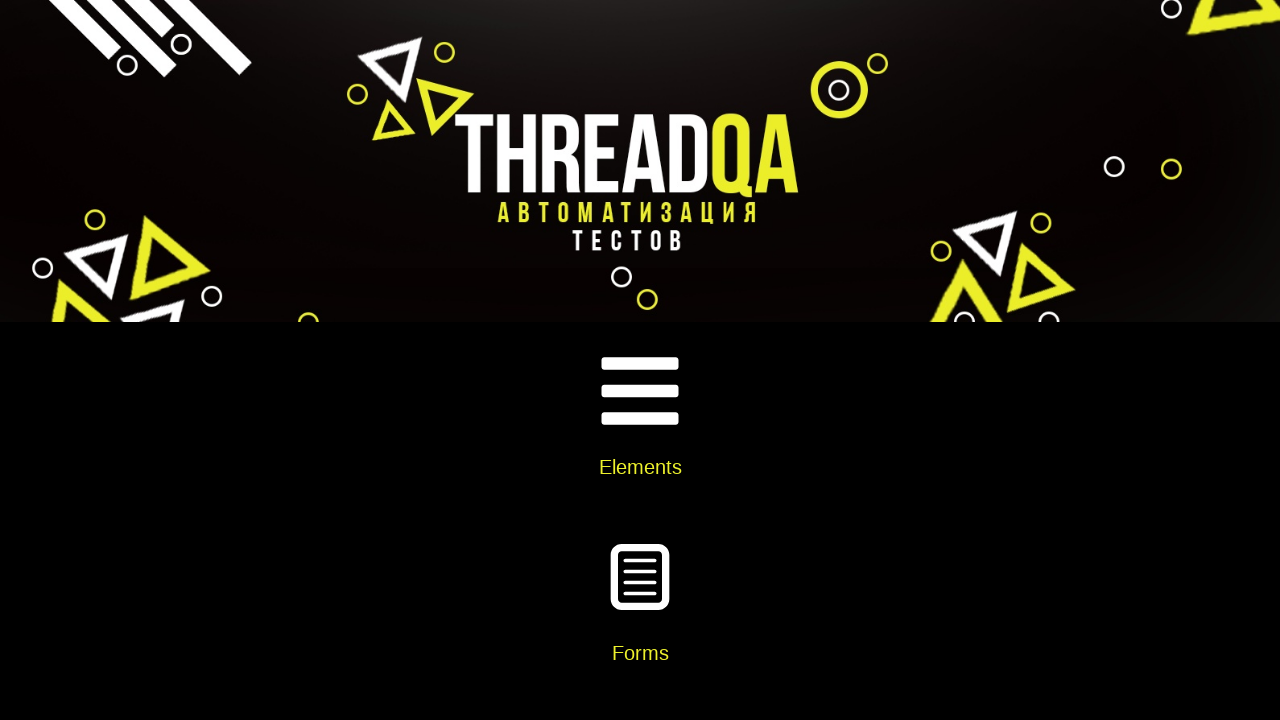

Clicked on Elements card at (640, 467) on xpath=//div[@class='card-body']//h5[text()='Elements']
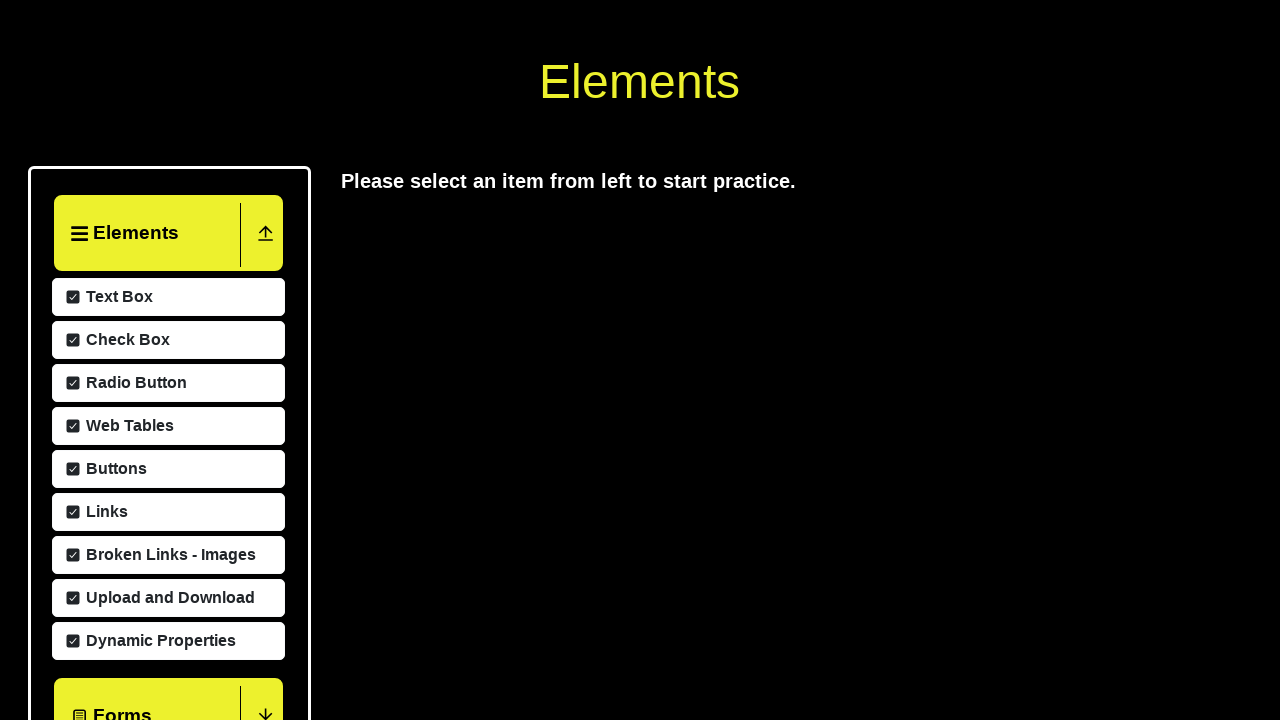

Clicked on Text Box menu item at (117, 589) on xpath=//span[text()='Text Box']
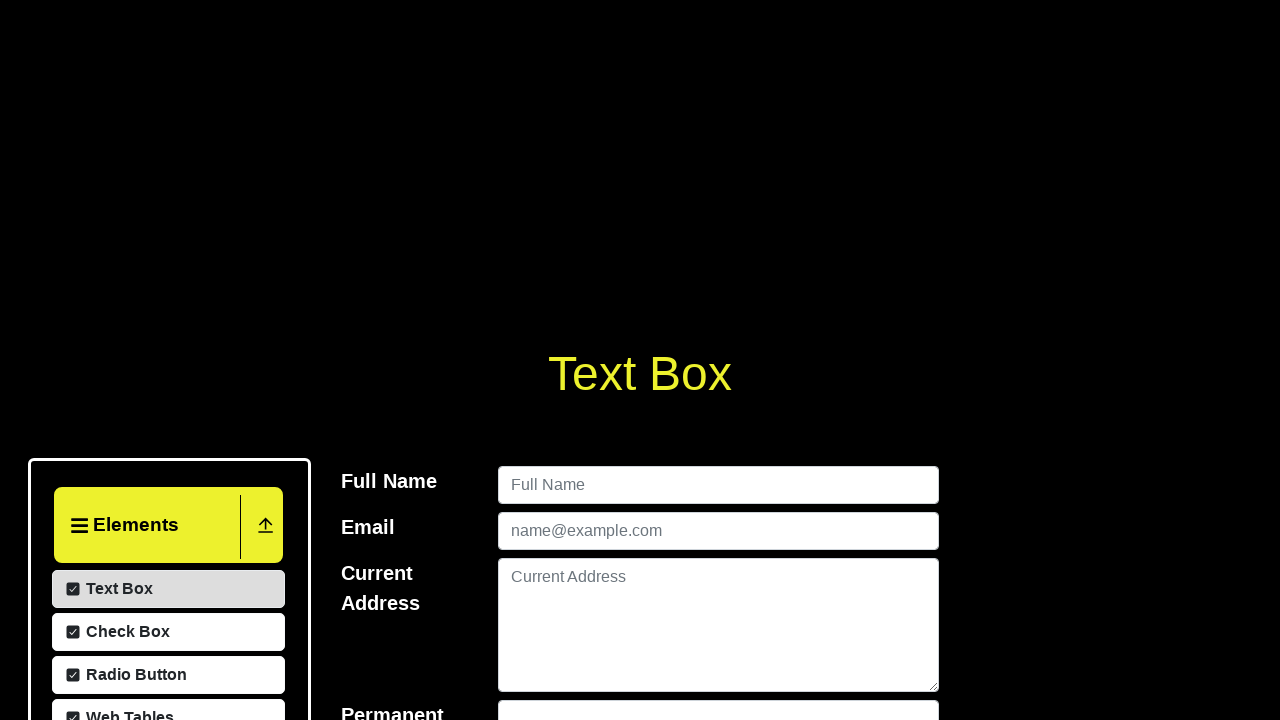

Filled userName field with 'Marsel Bagautdinov' on #userName
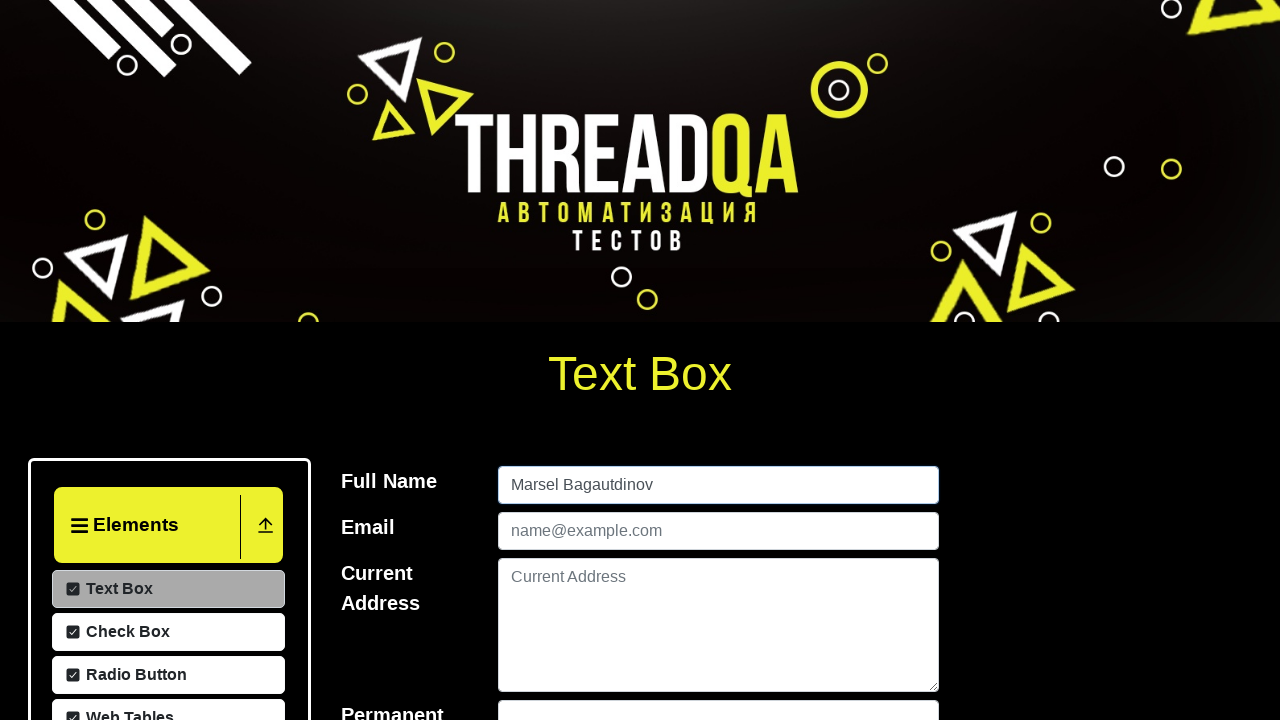

Filled userEmail field with 'mefefef@bk.ru' on #userEmail
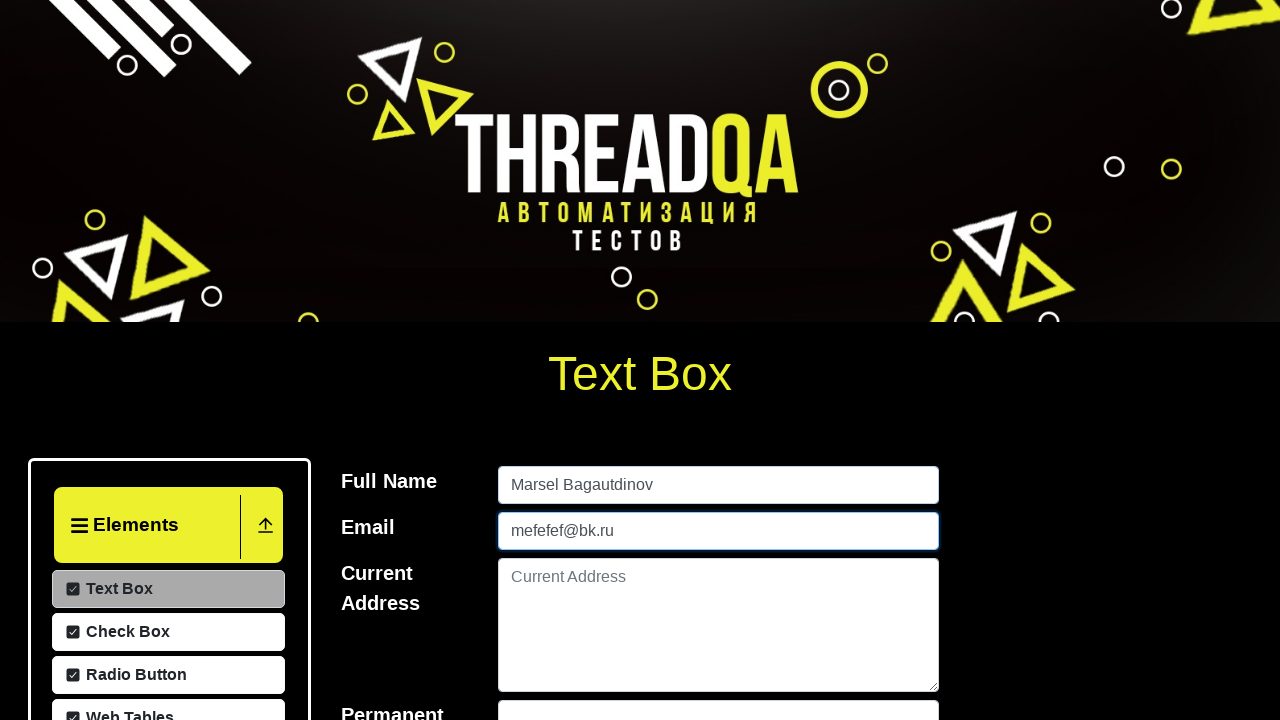

Filled currentAddress field with 'Ufa' on #currentAddress
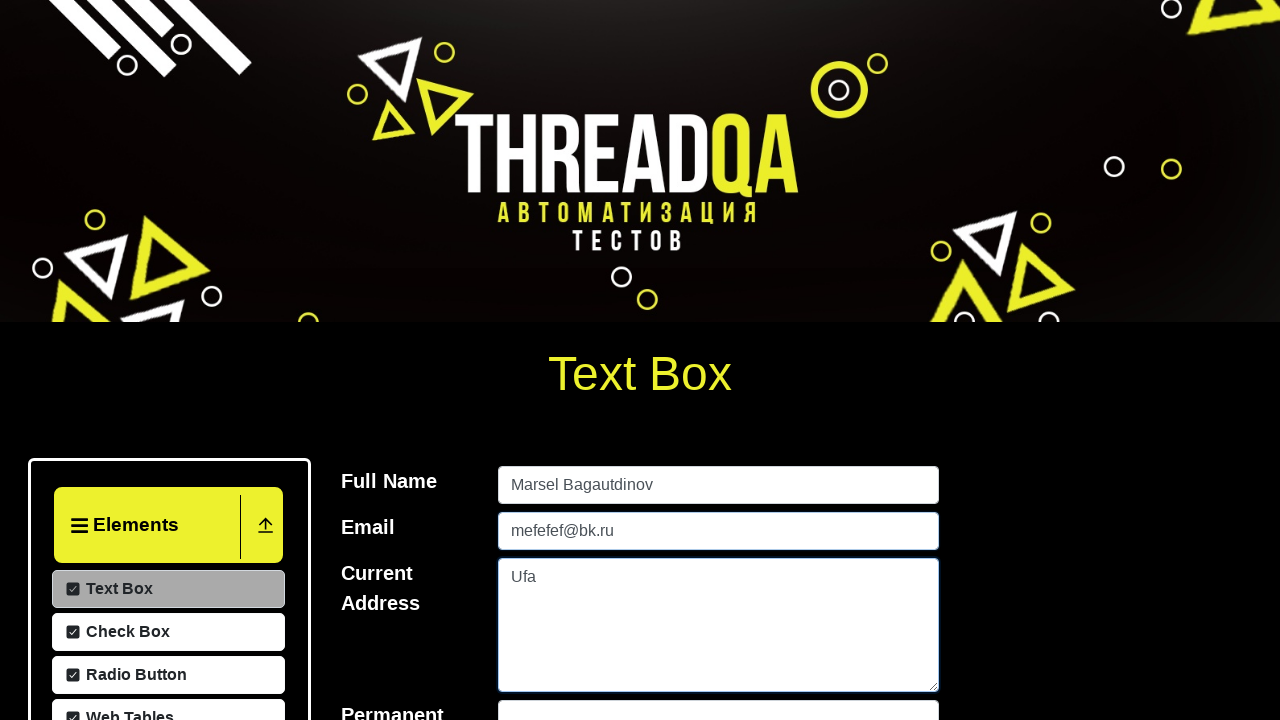

Filled permanentAddress field with 'Ufa, Hadii' on #permanentAddress
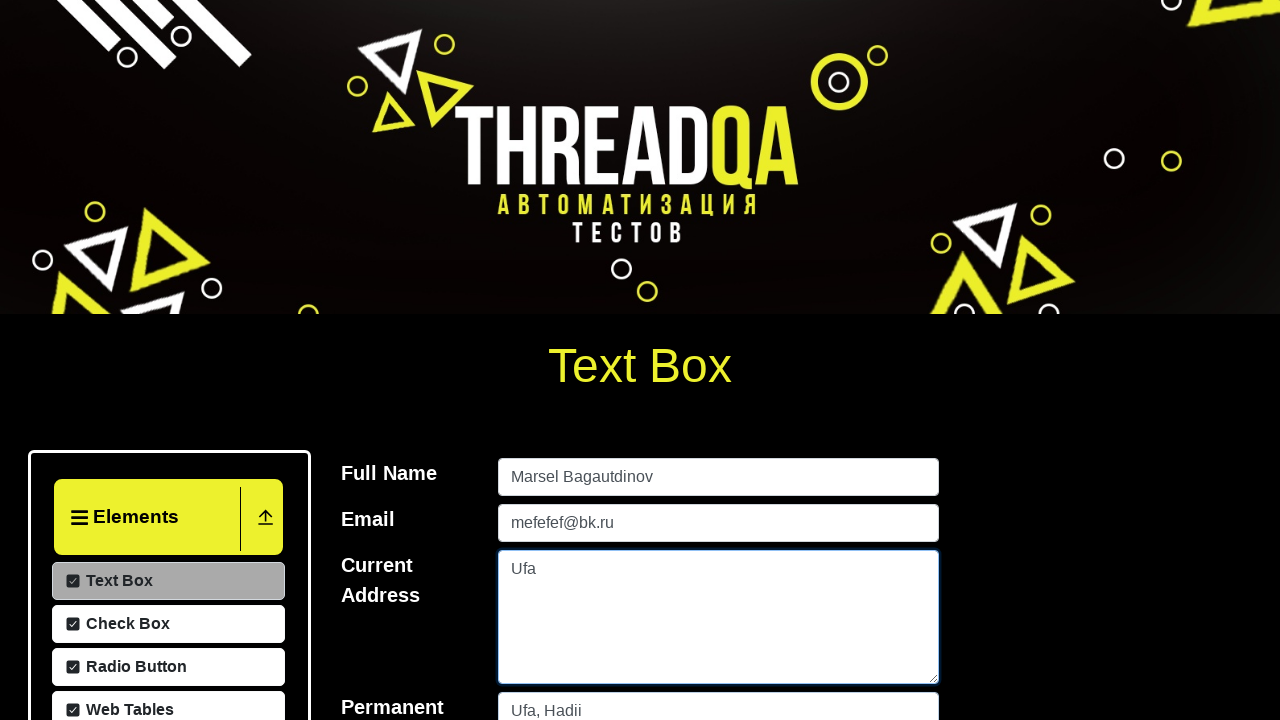

Clicked submit button to submit the form at (902, 360) on #submit
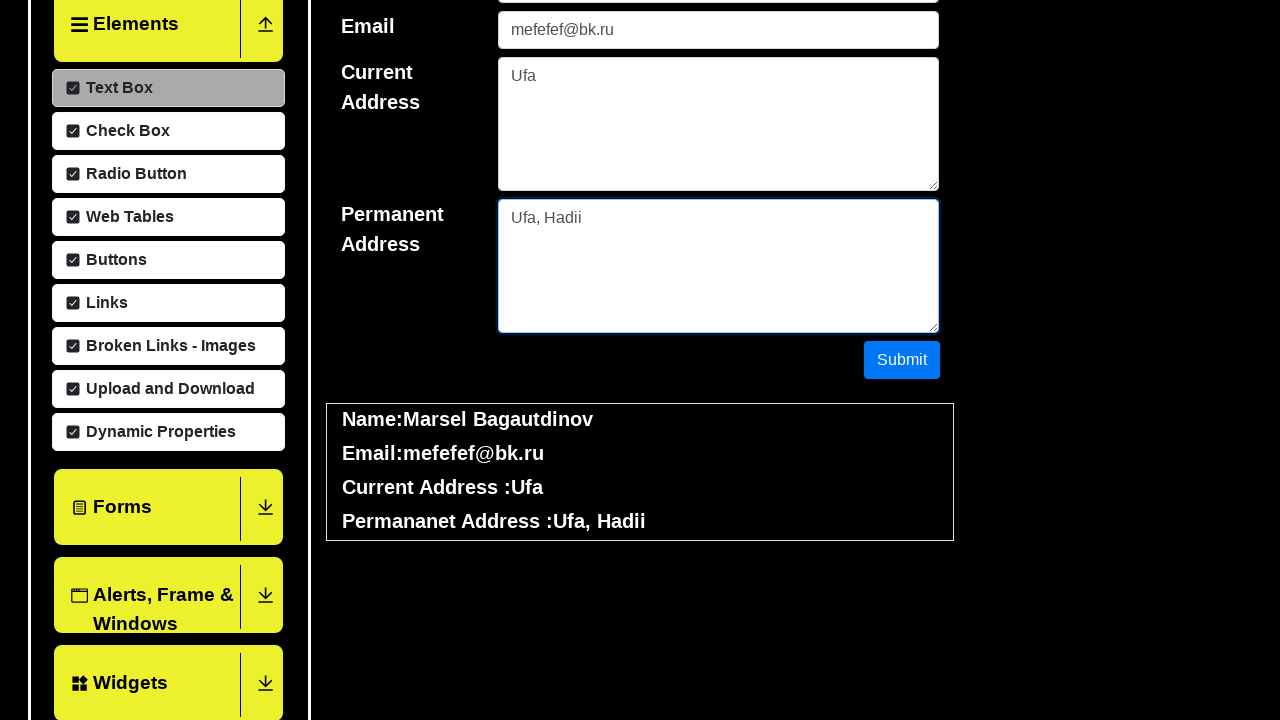

Form output appeared with submitted data
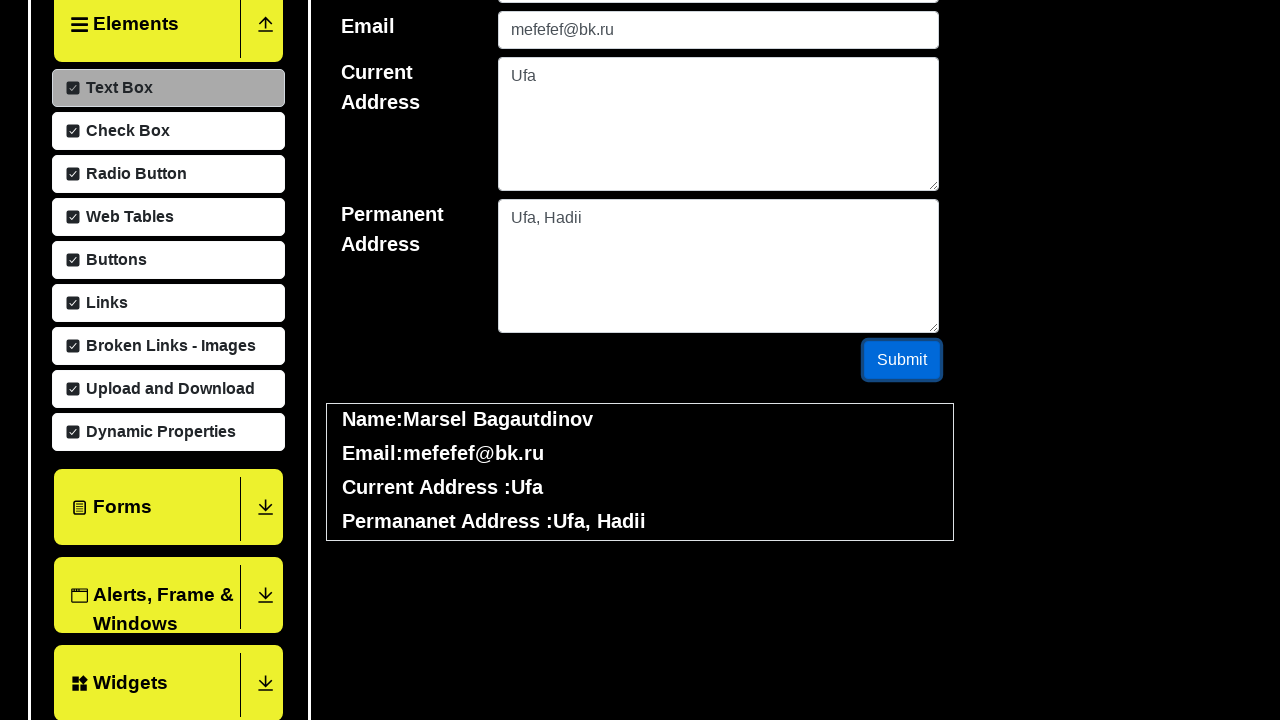

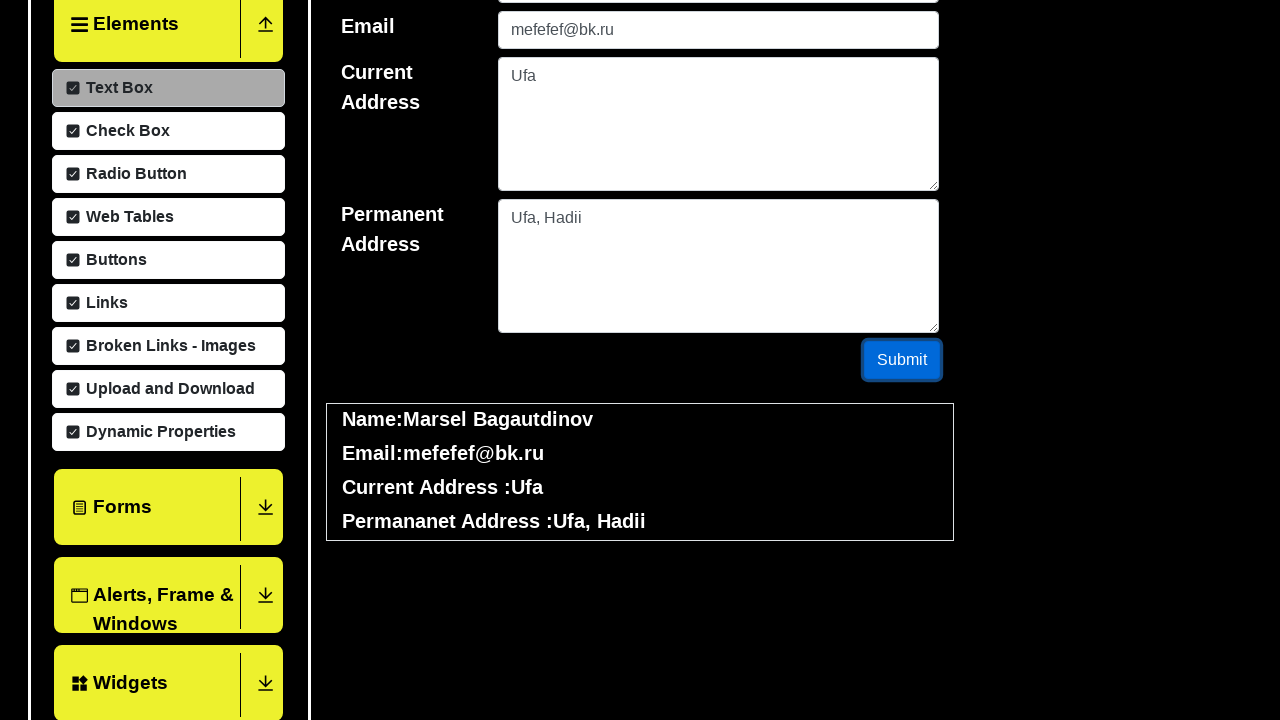